Tests navigation by clicking Home link, verifying URL, using browser back/forward navigation, and opening a link in the same tab

Starting URL: https://rahulshettyacademy.com/AutomationPractice/

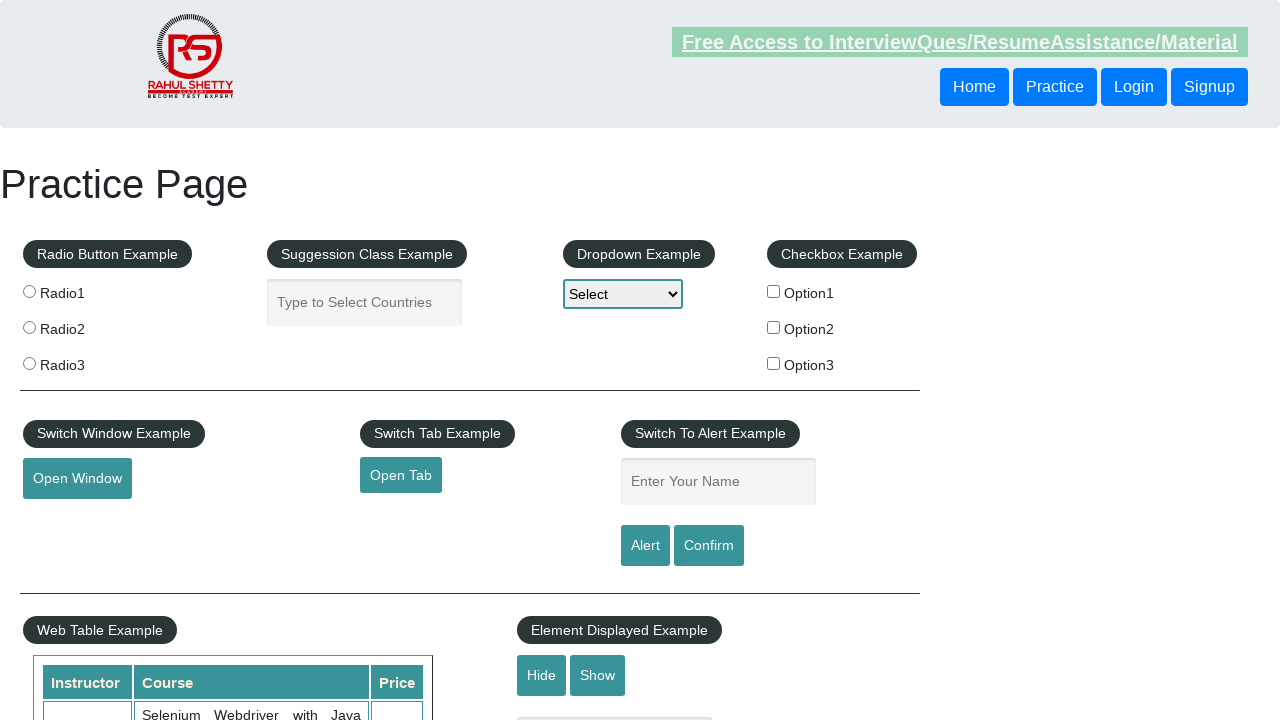

Clicked Home link at (974, 87) on text=Home
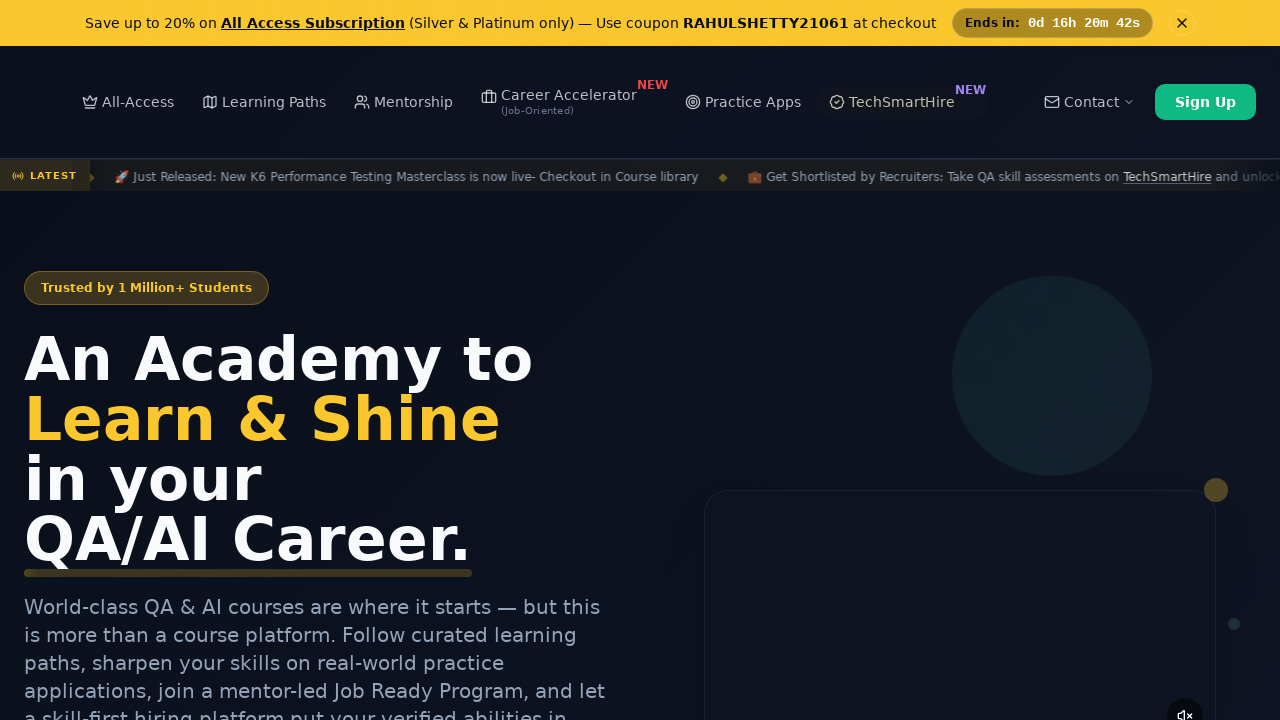

Verified URL contains 'rahulshettyacademy'
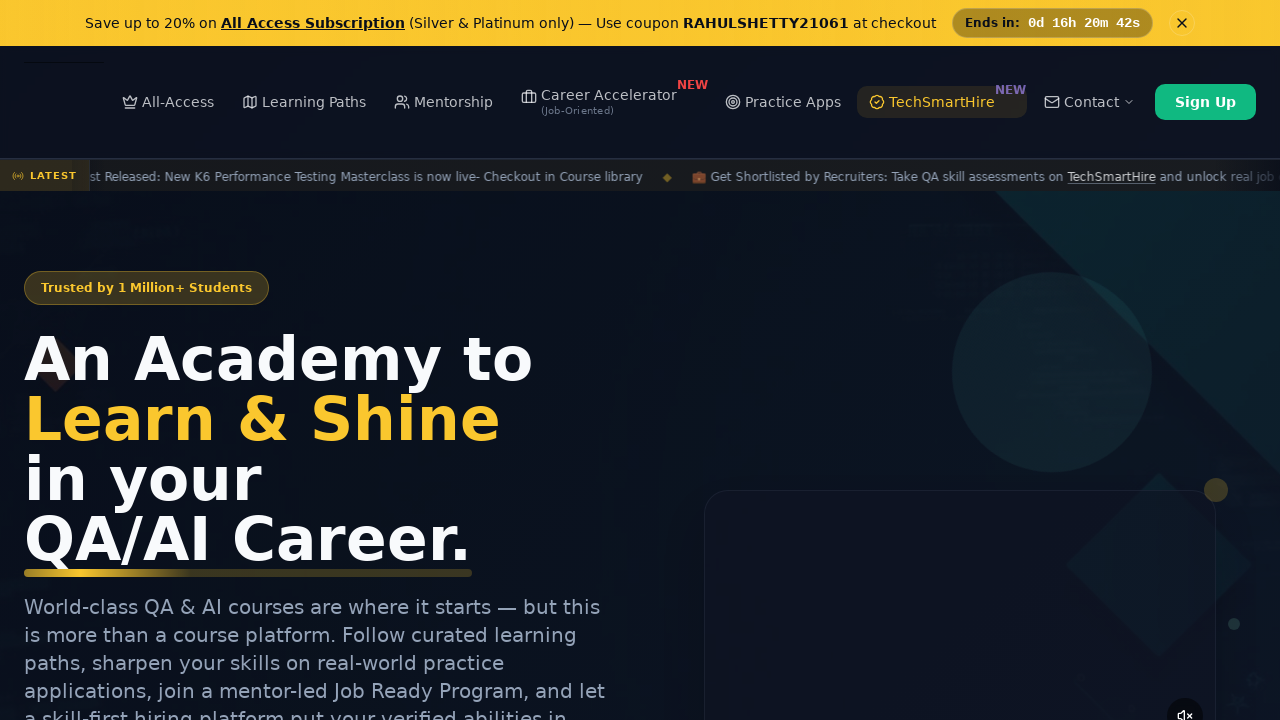

Navigated back in browser history
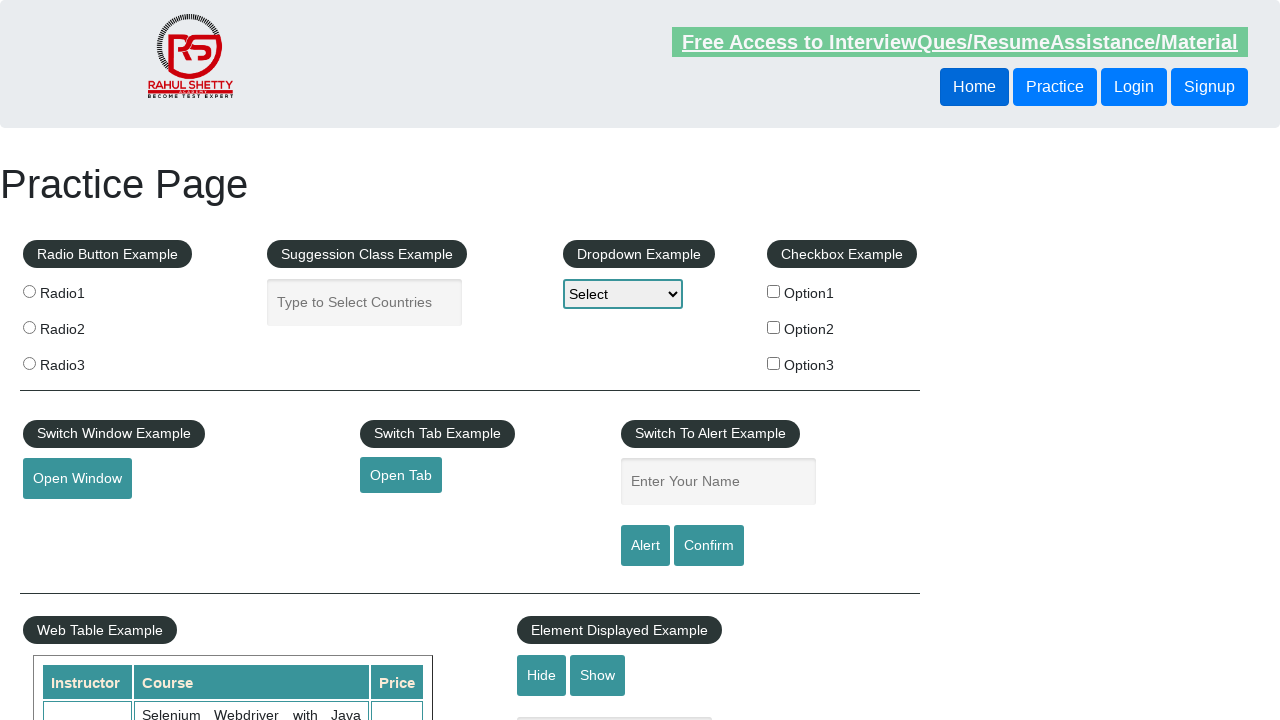

Navigated forward in browser history
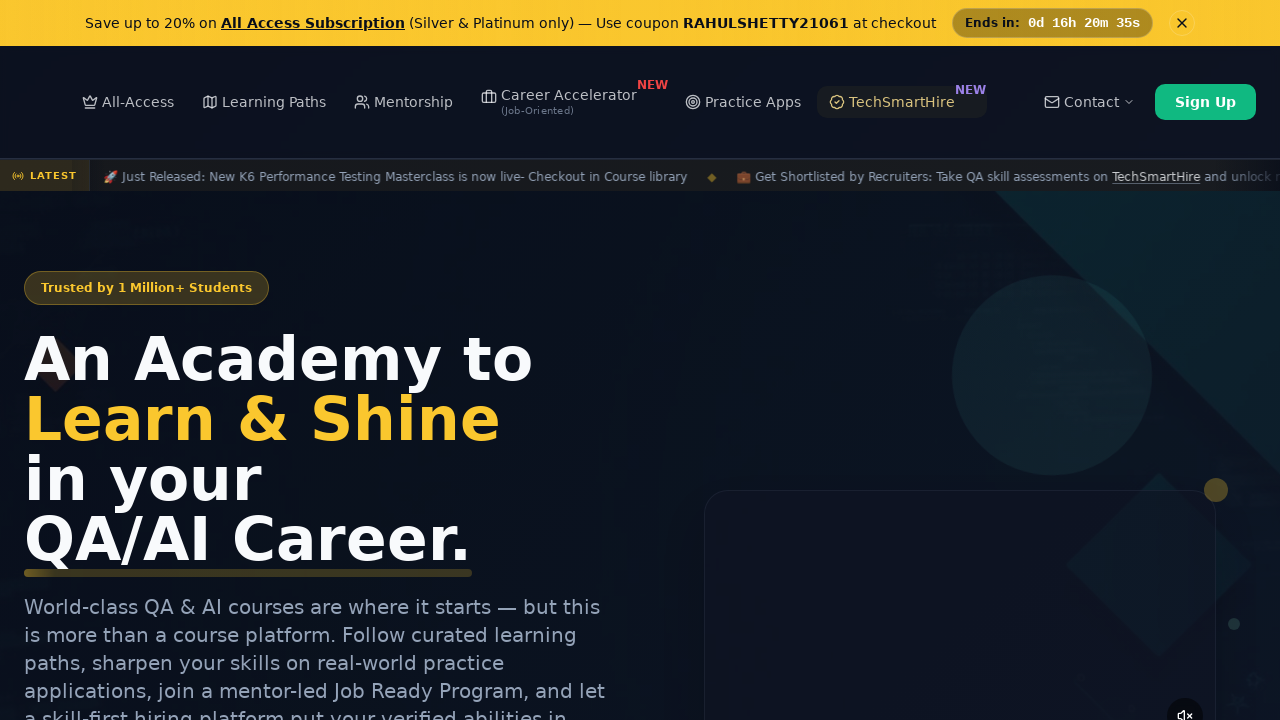

Navigated back in browser history again
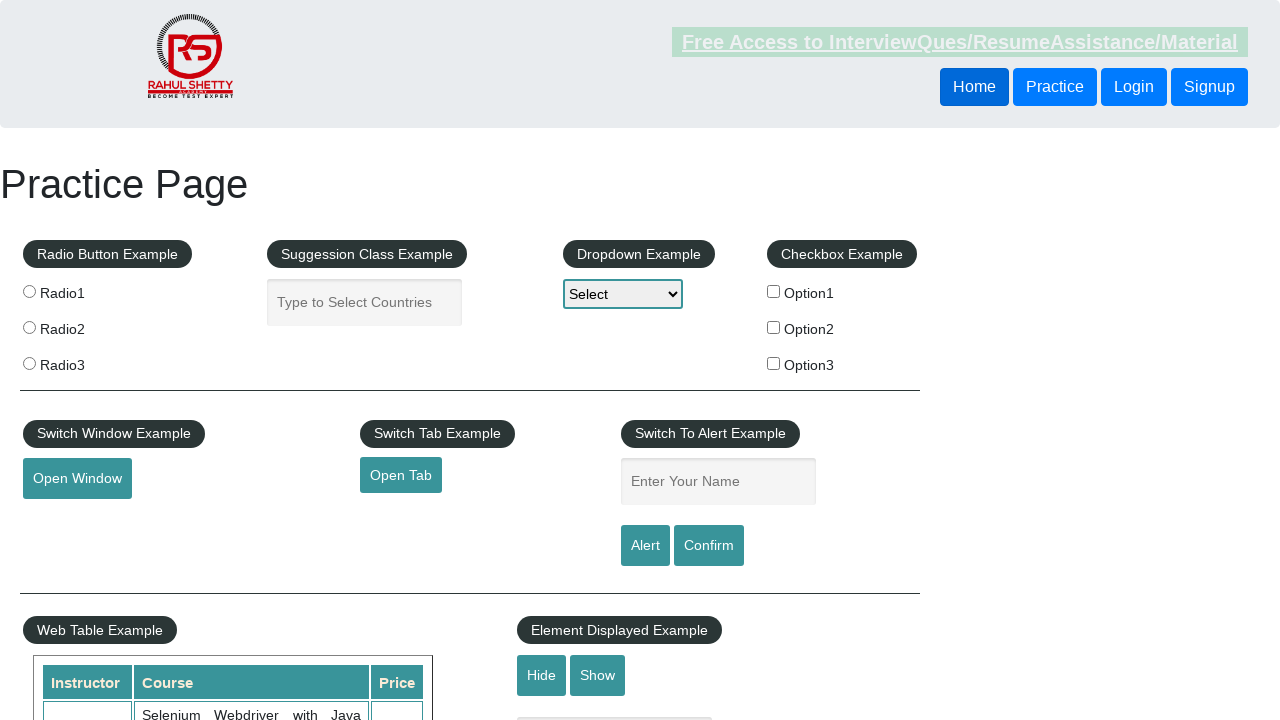

Removed target attribute from link with id 'opentab'
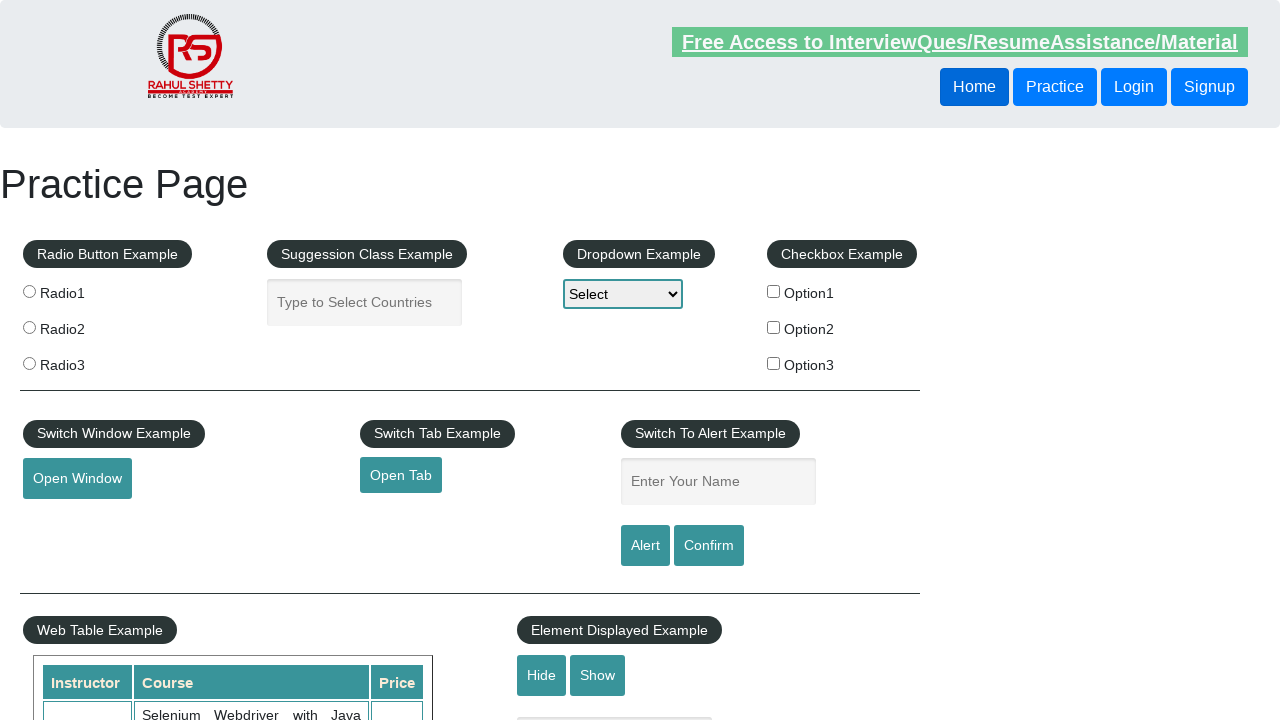

Clicked link with id 'opentab' to open in same tab at (401, 475) on #opentab
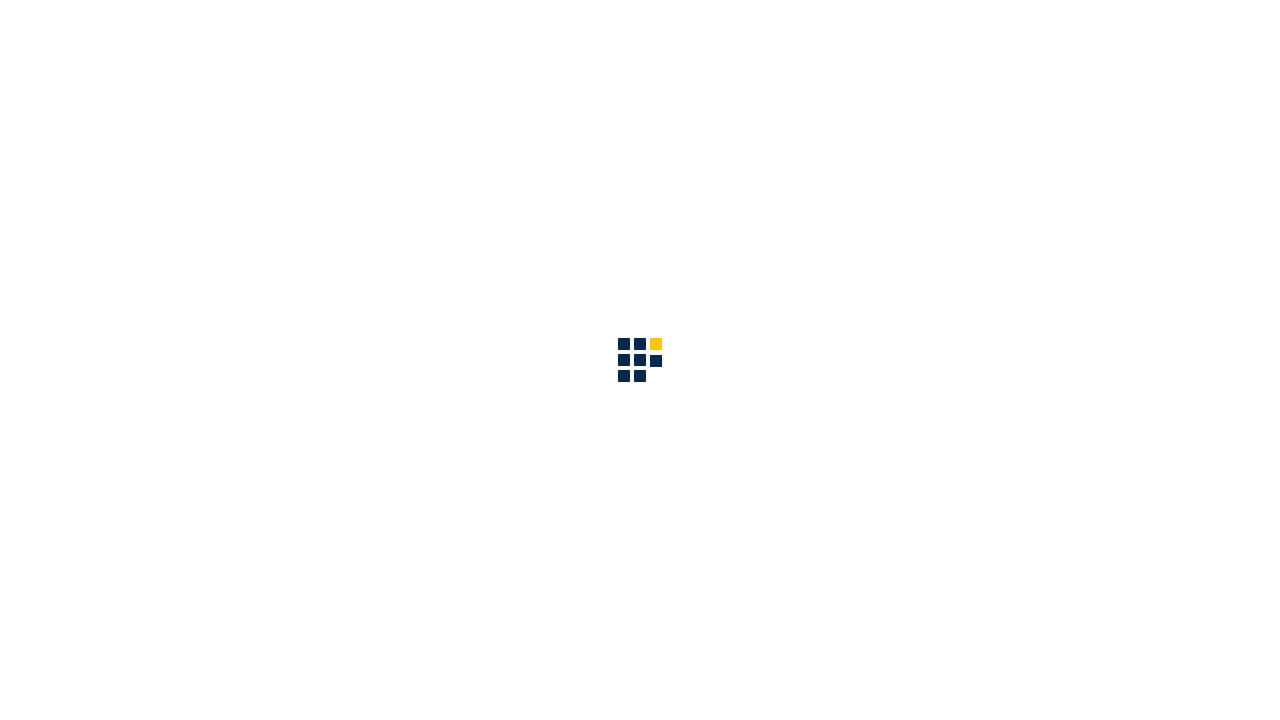

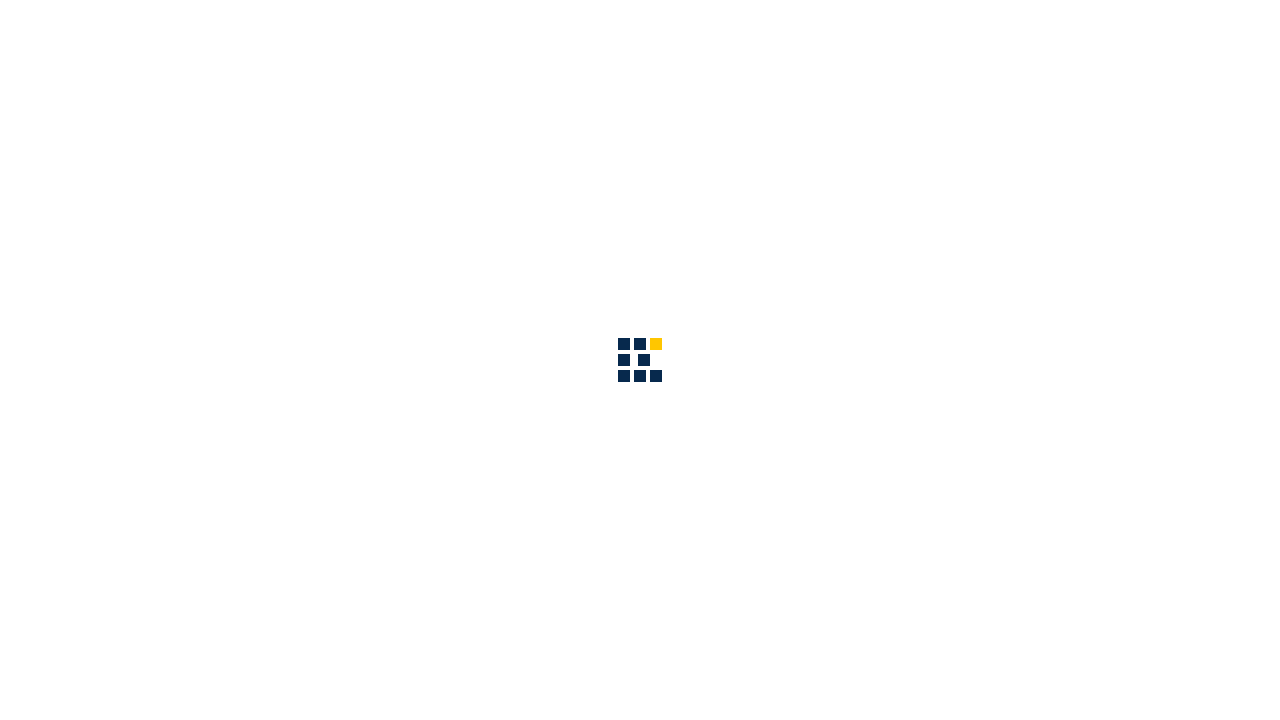